Tests browser window handling by clicking a button that opens a new tab, switching to that tab, verifying the content, and switching back to the original window

Starting URL: https://demoqa.com/browser-windows

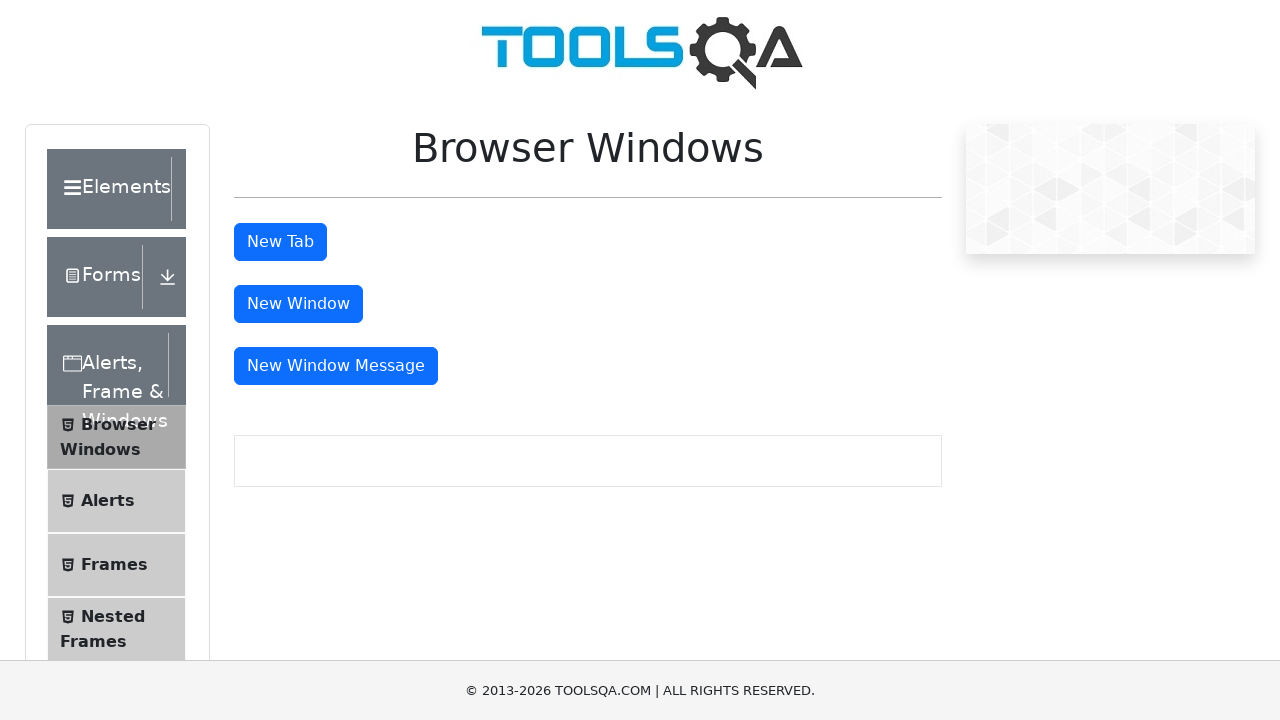

Clicked tab button to open new tab at (280, 242) on #tabButton
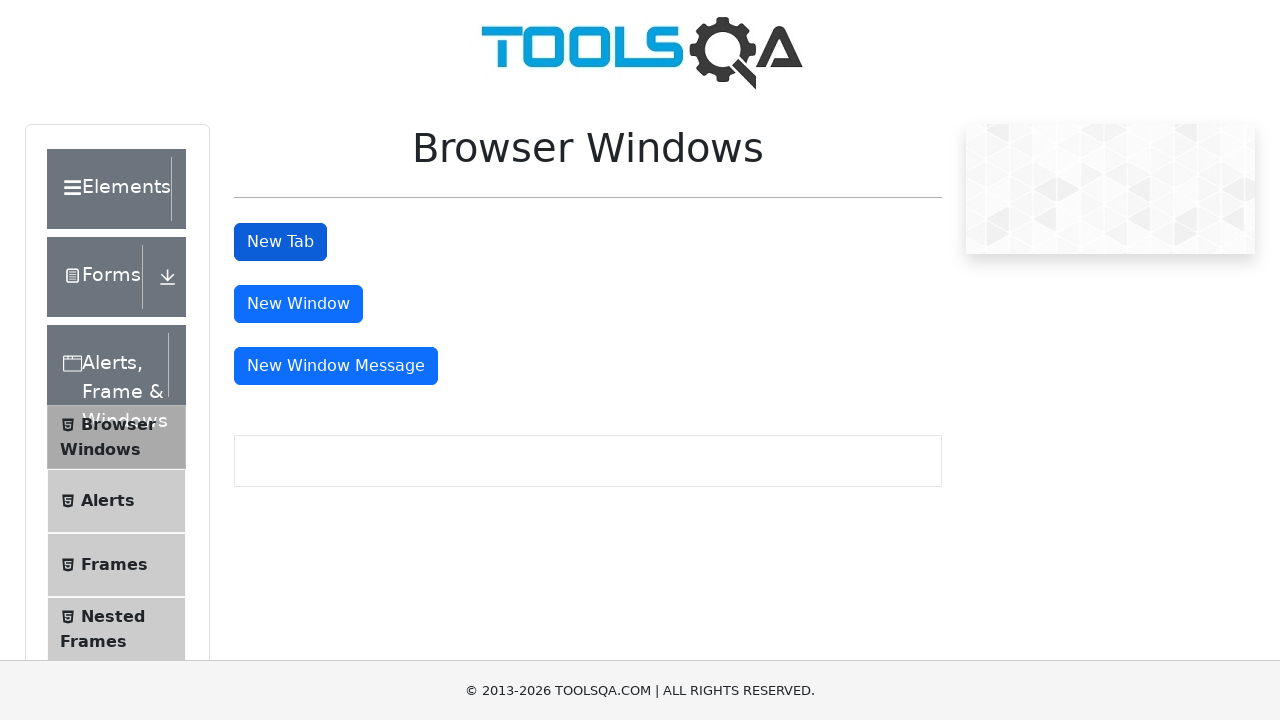

New tab opened and captured
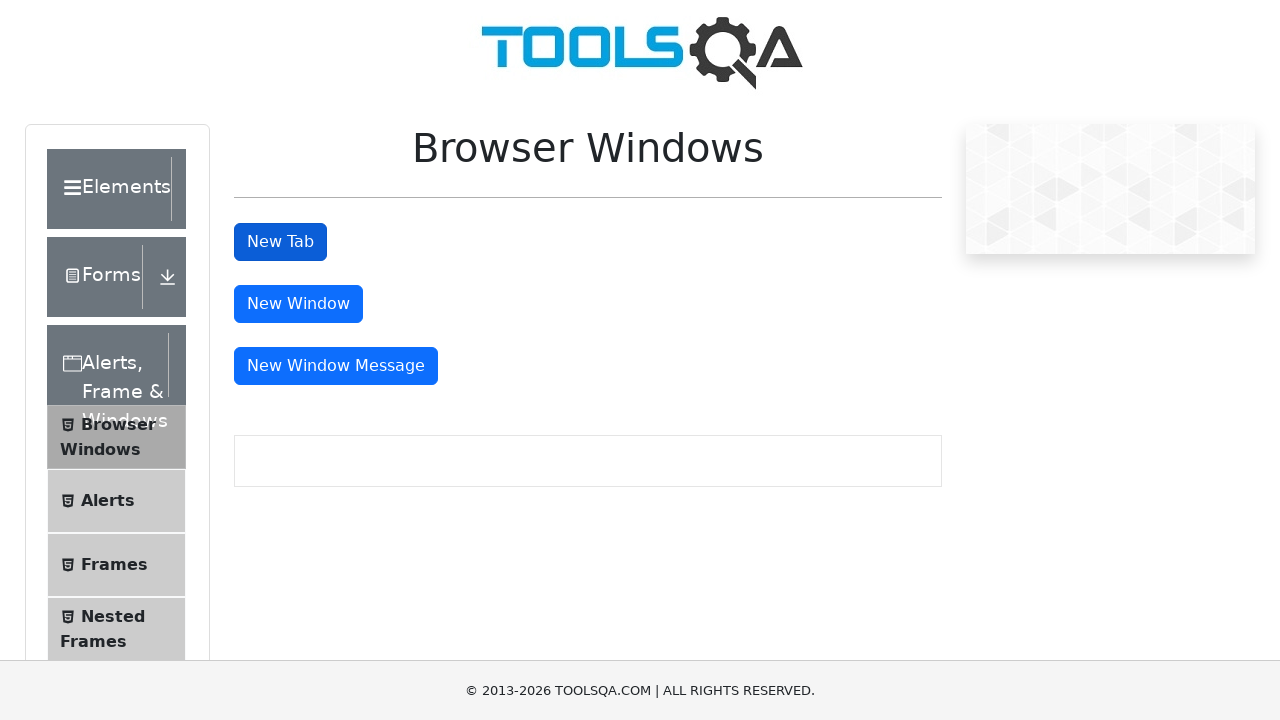

Sample heading element loaded in new tab
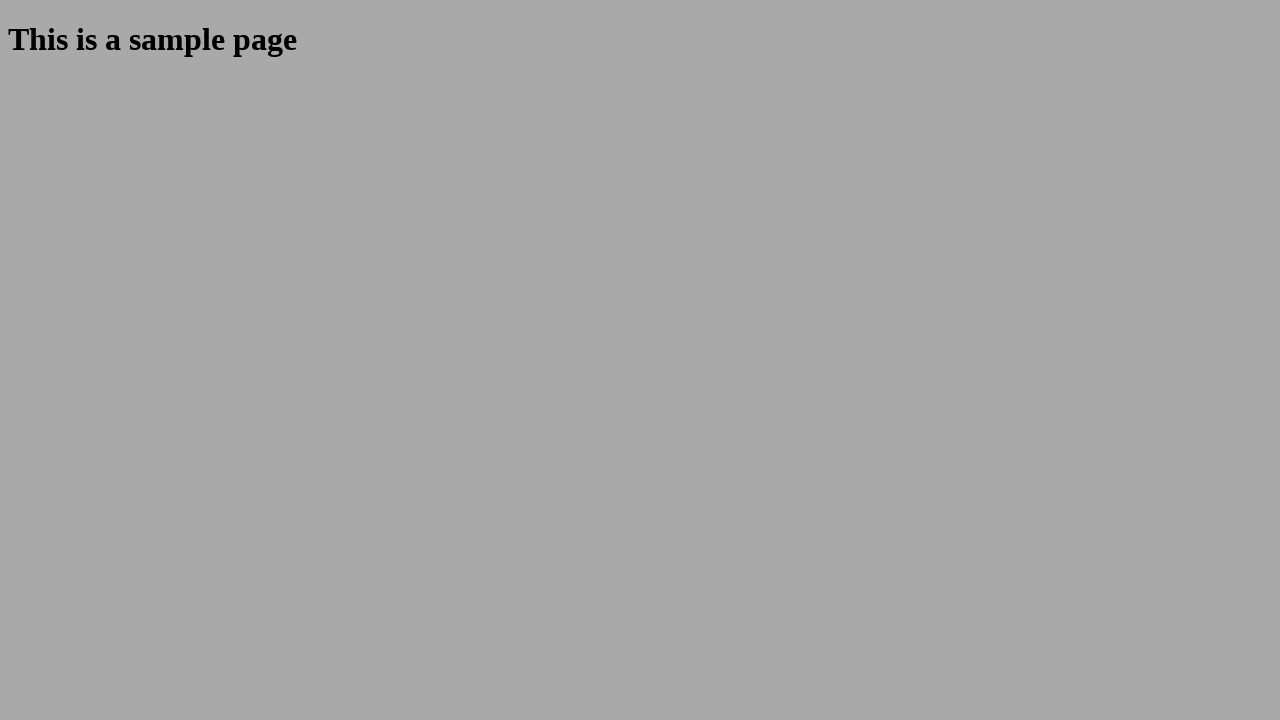

Retrieved heading text: 'This is a sample page'
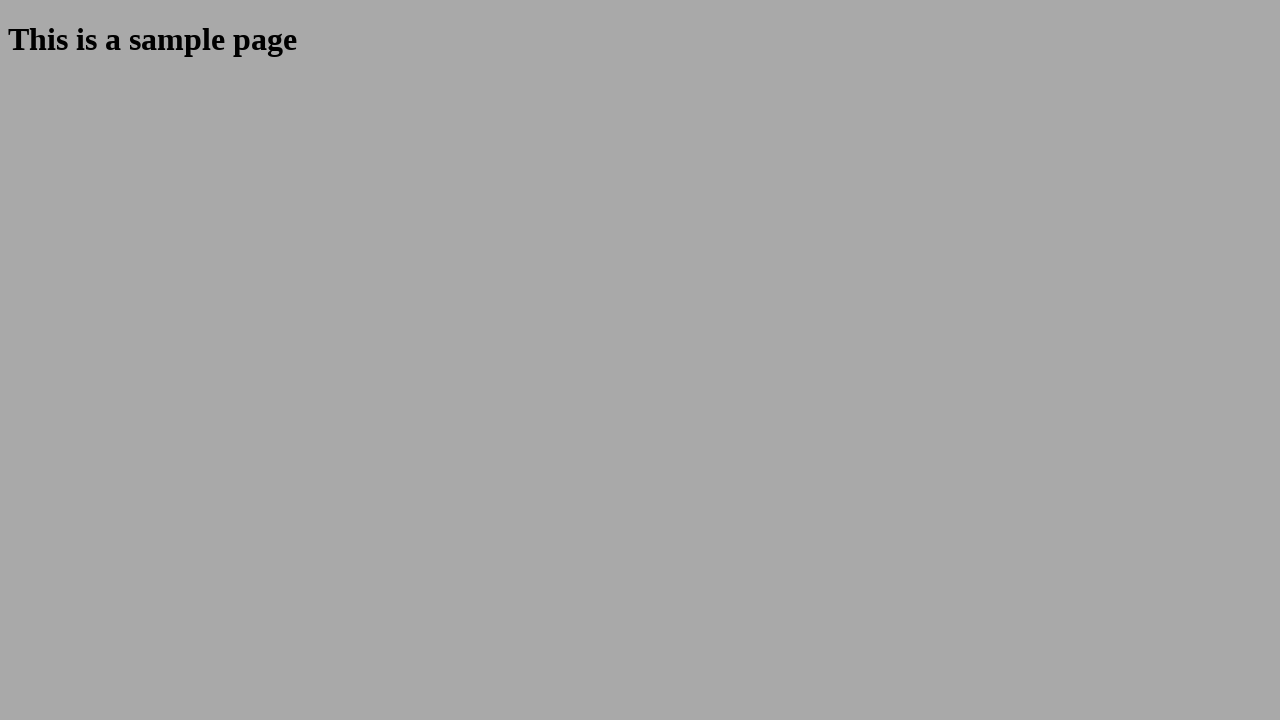

Assertion passed: heading text matches expected value
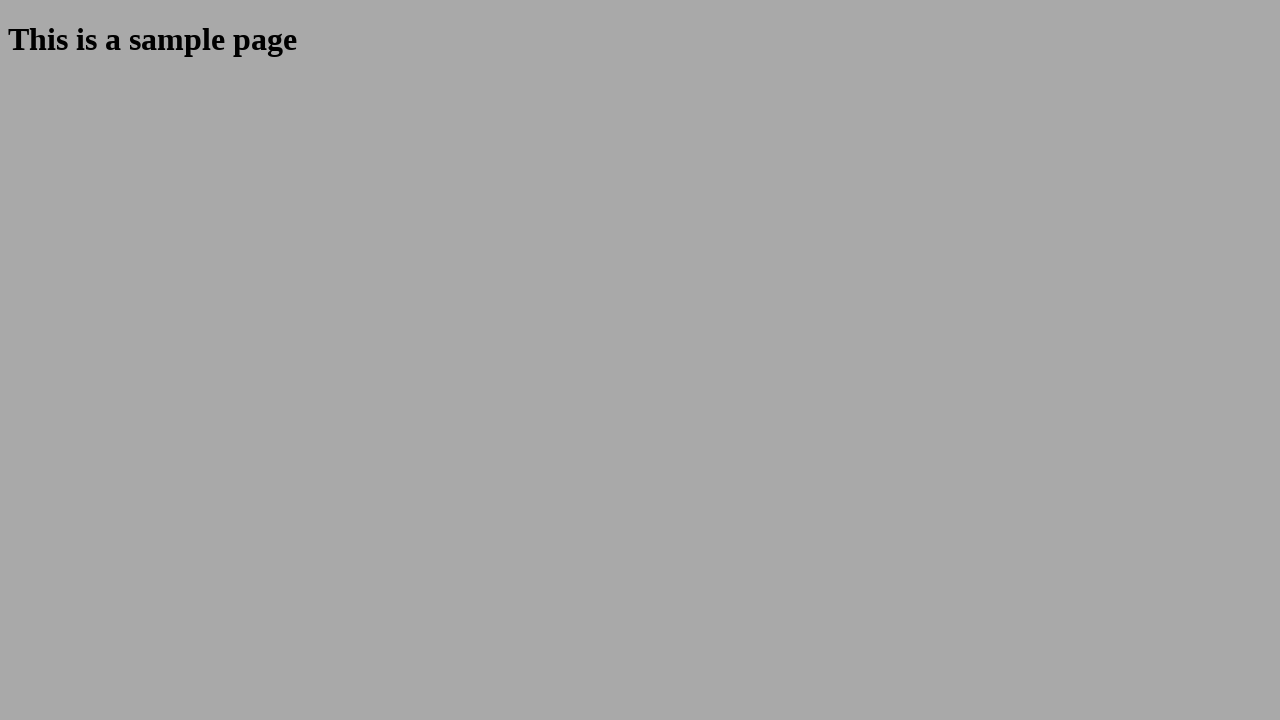

Closed new tab
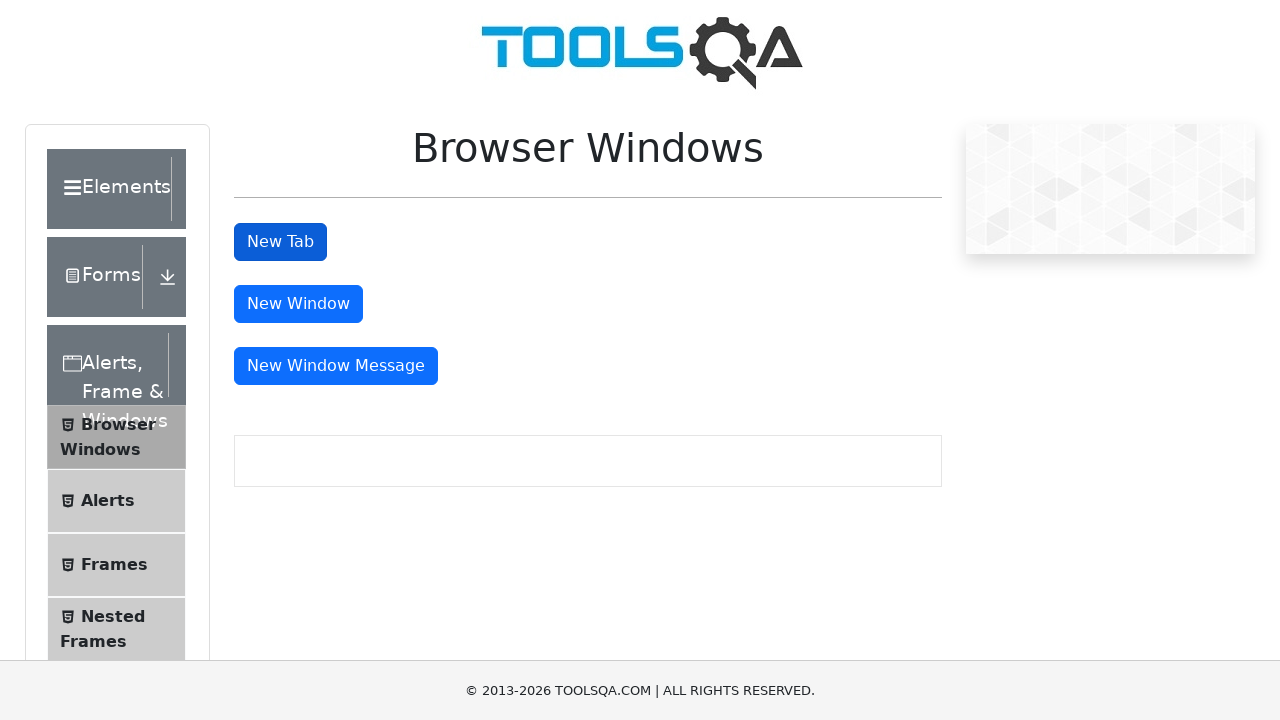

Switched focus back to original tab
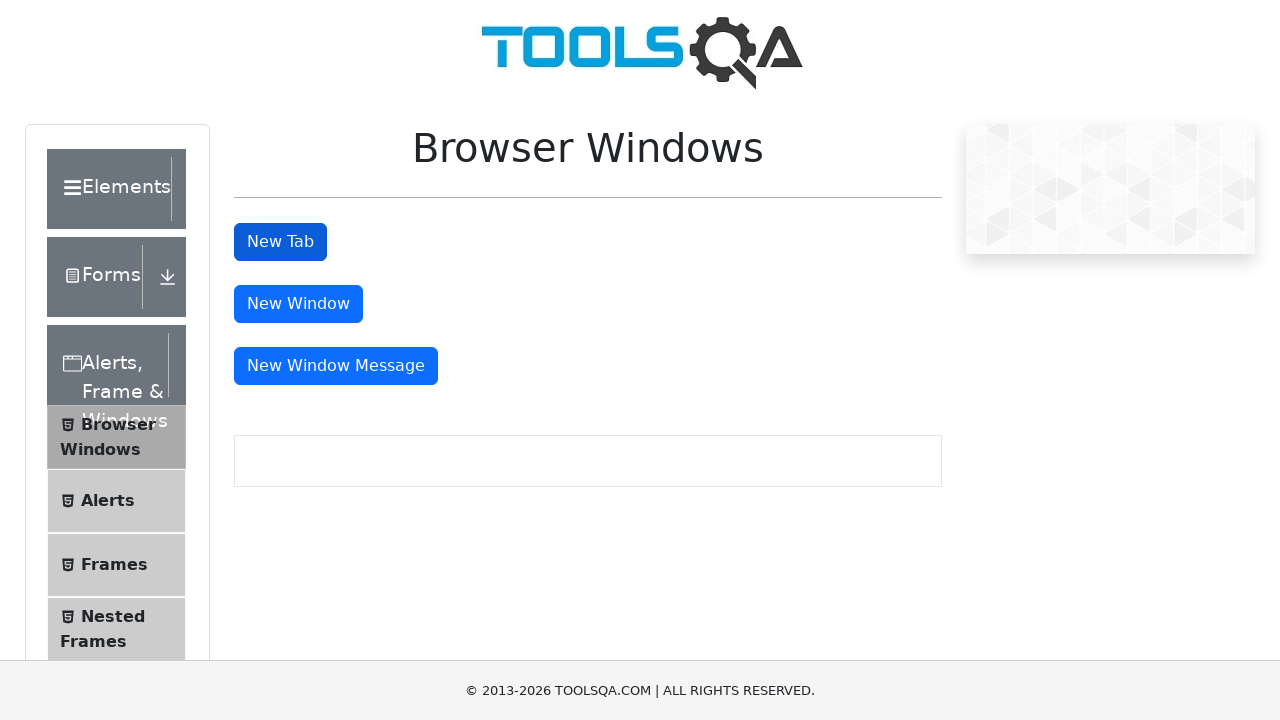

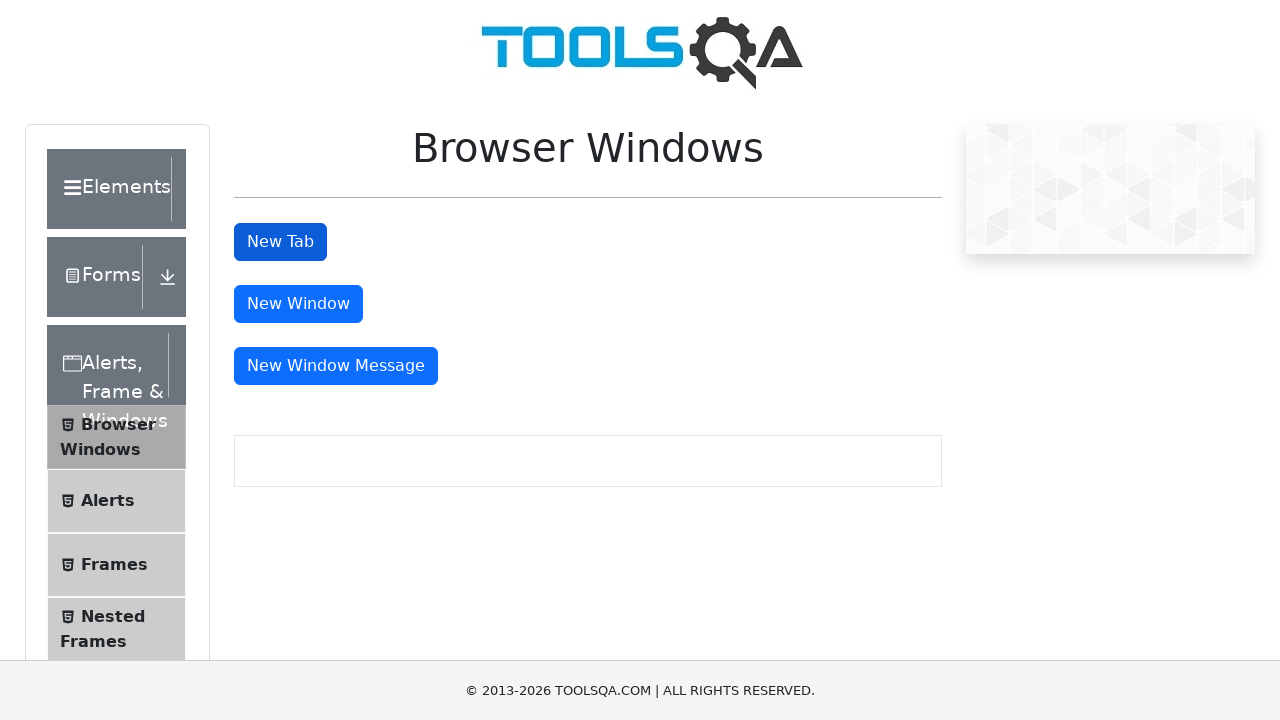